Tests that changing geolocation coordinates and clicking the button again shows different coordinate values (Paris then Tokyo)

Starting URL: https://the-internet.herokuapp.com/geolocation

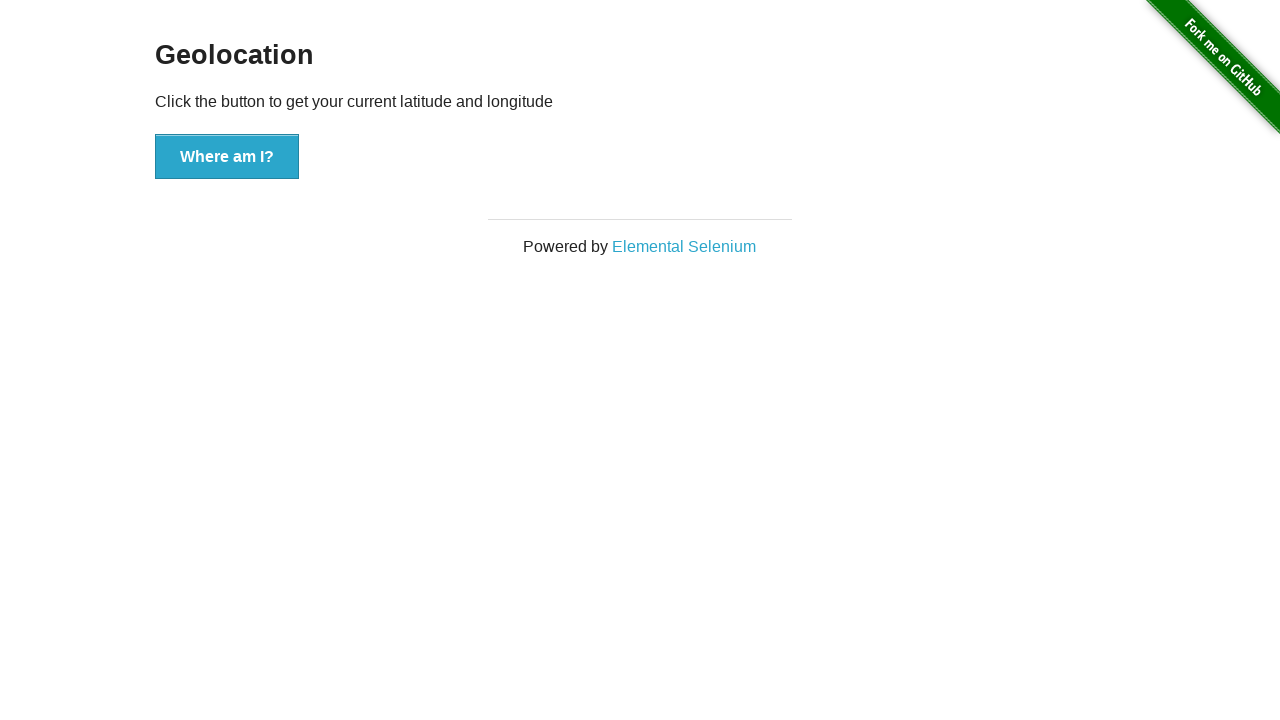

Granted geolocation permission
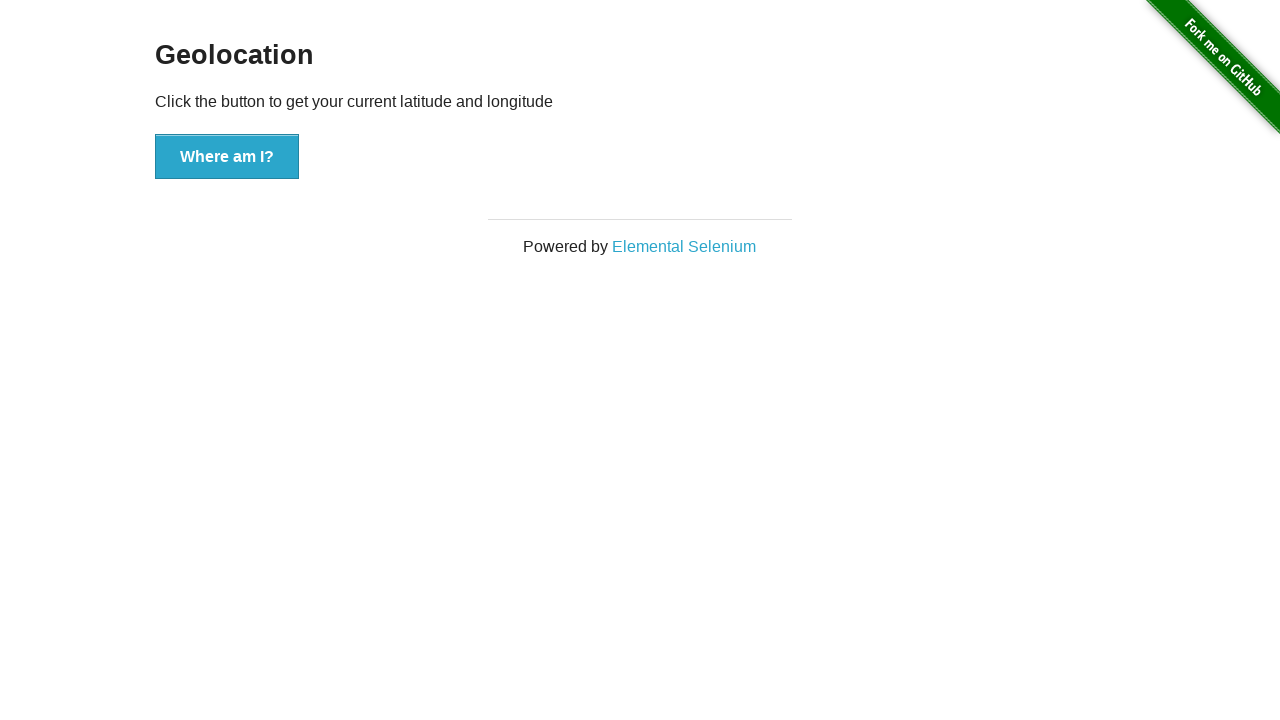

Set geolocation to Paris coordinates (48.8566, 2.3522)
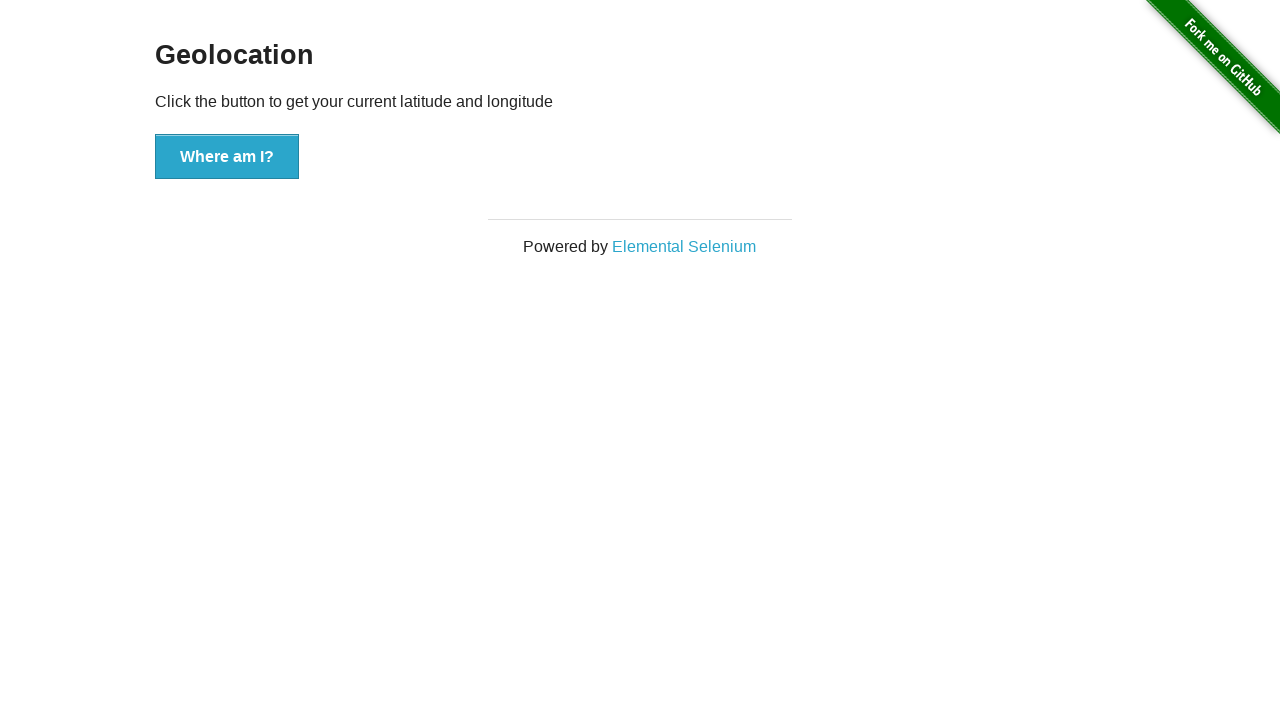

Clicked button to get Paris geolocation at (227, 157) on button
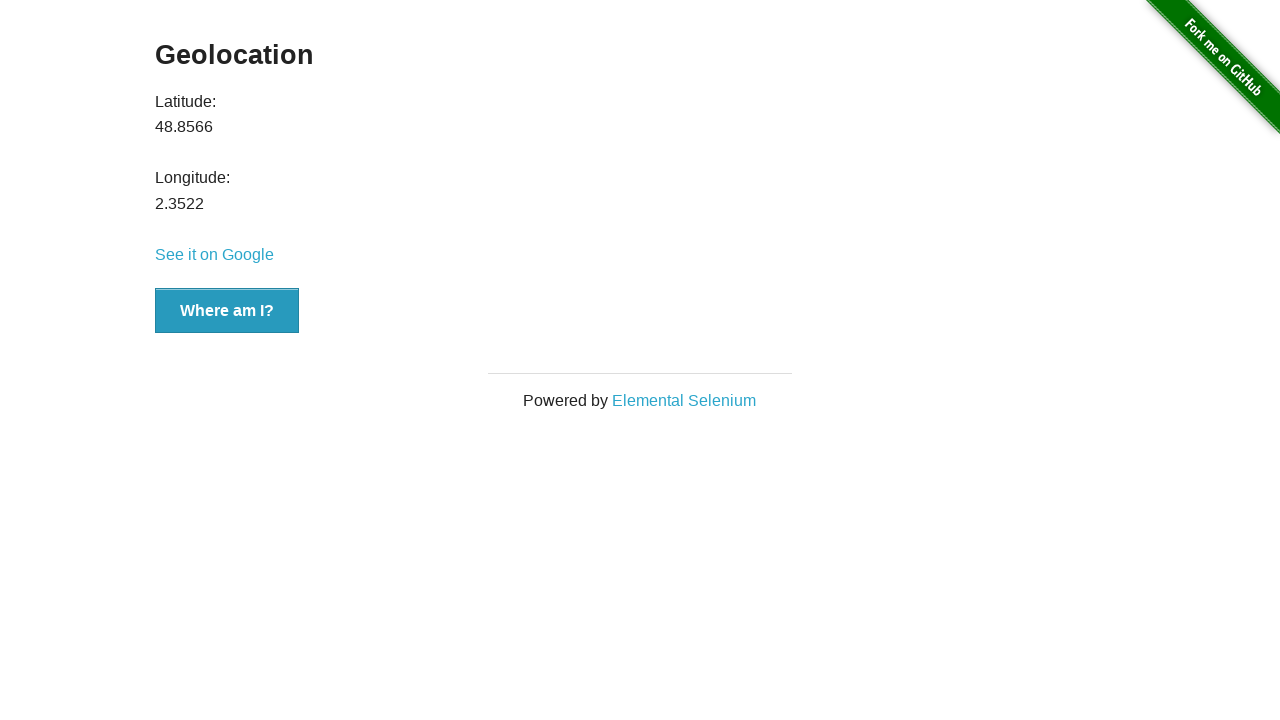

Latitude value element loaded
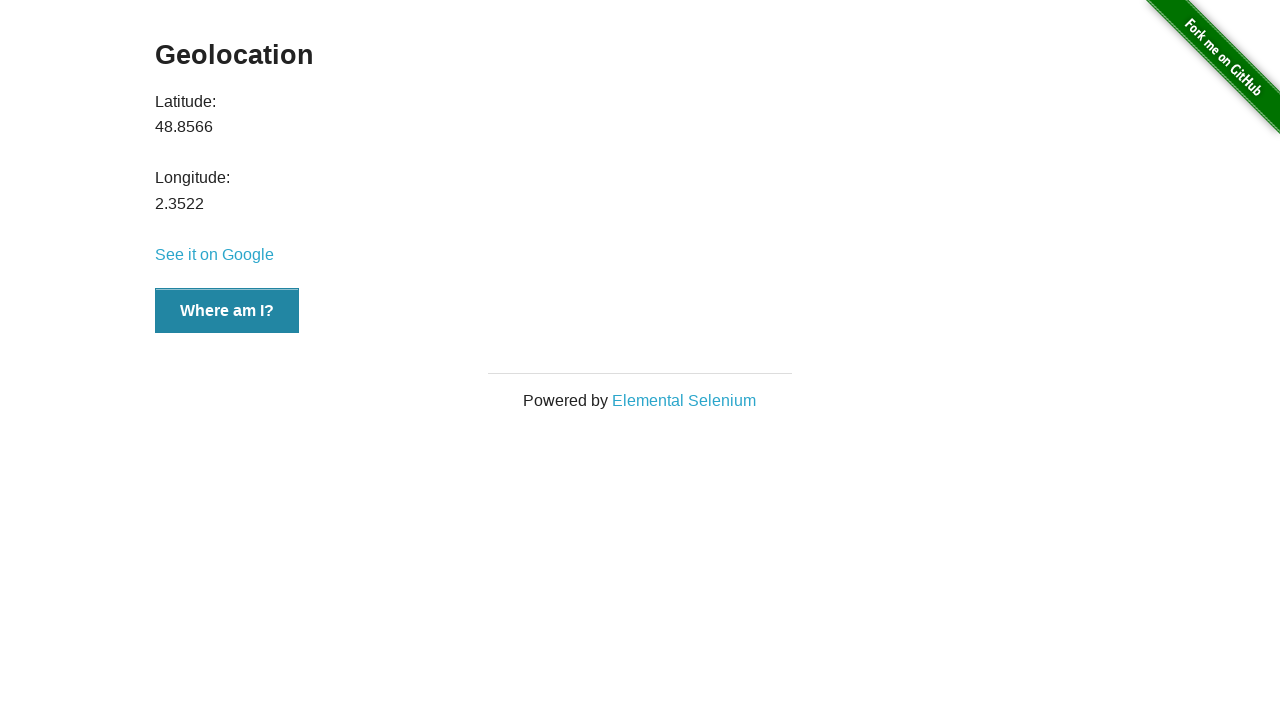

Retrieved Paris latitude: 48.8566
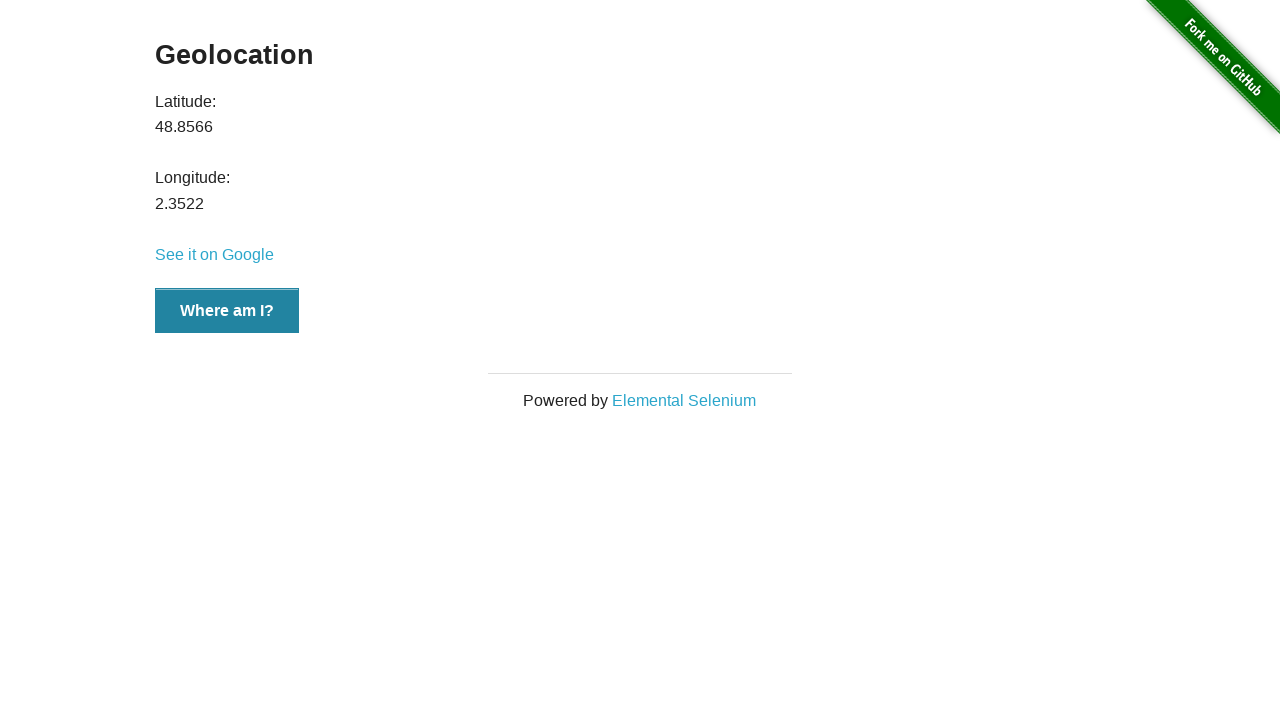

Retrieved Paris longitude: 2.3522
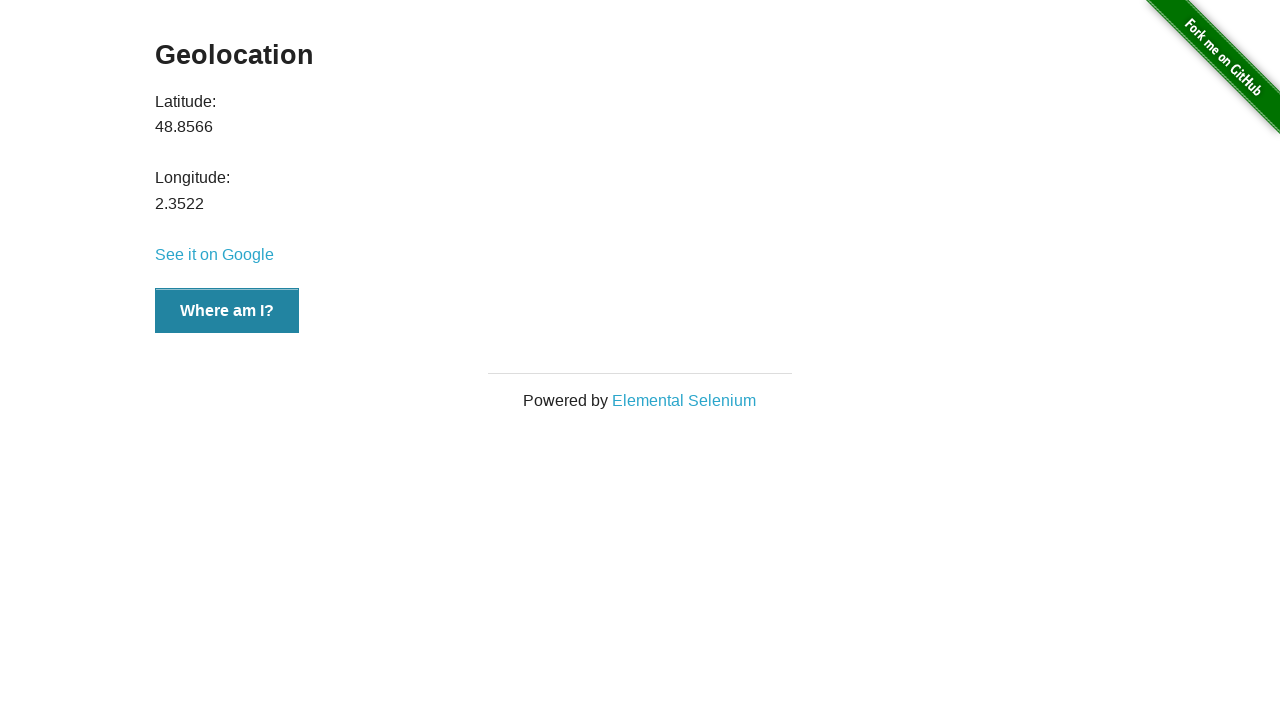

Set geolocation to Tokyo coordinates (35.6762, 139.6503)
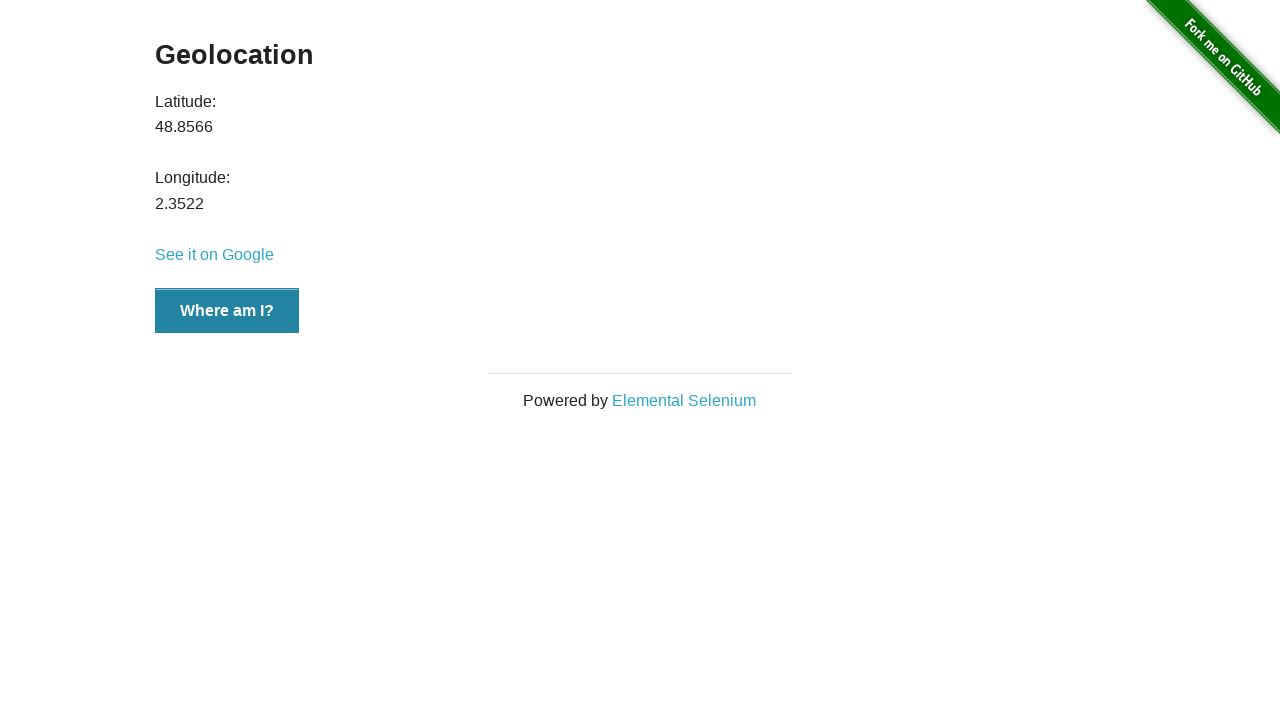

Clicked button to get Tokyo geolocation at (227, 310) on button
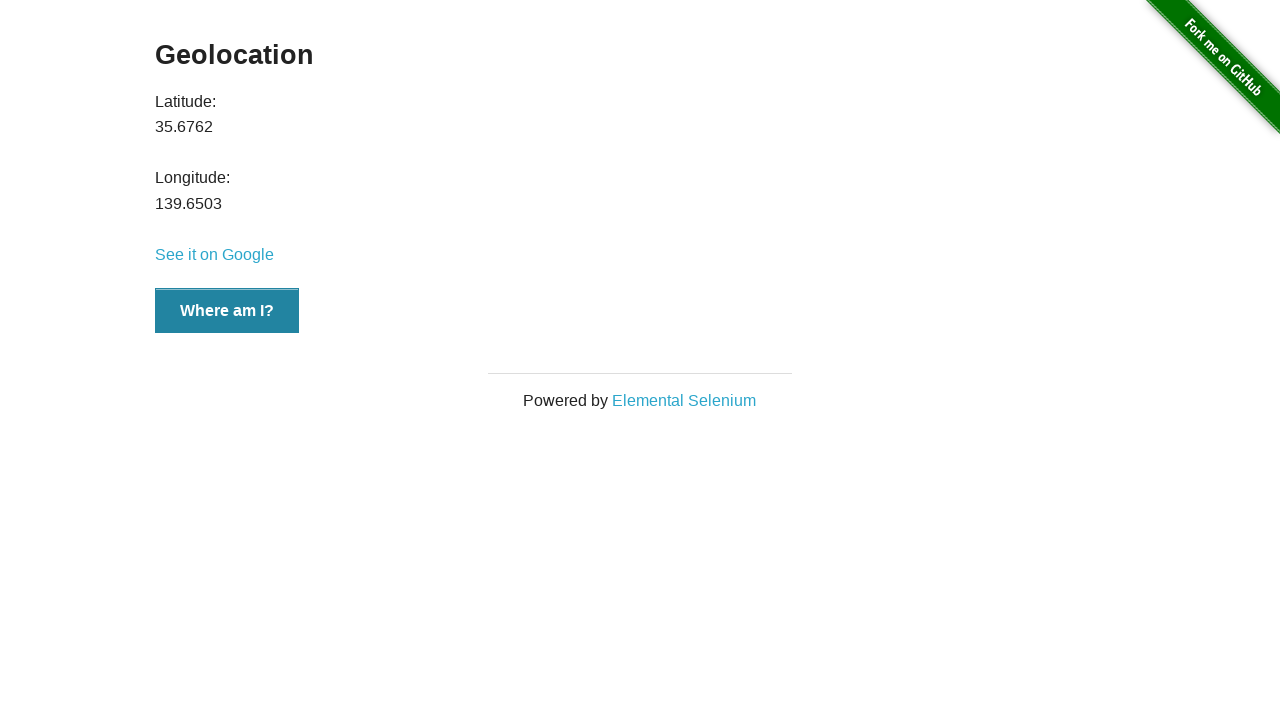

Waited 1000ms for coordinates to update
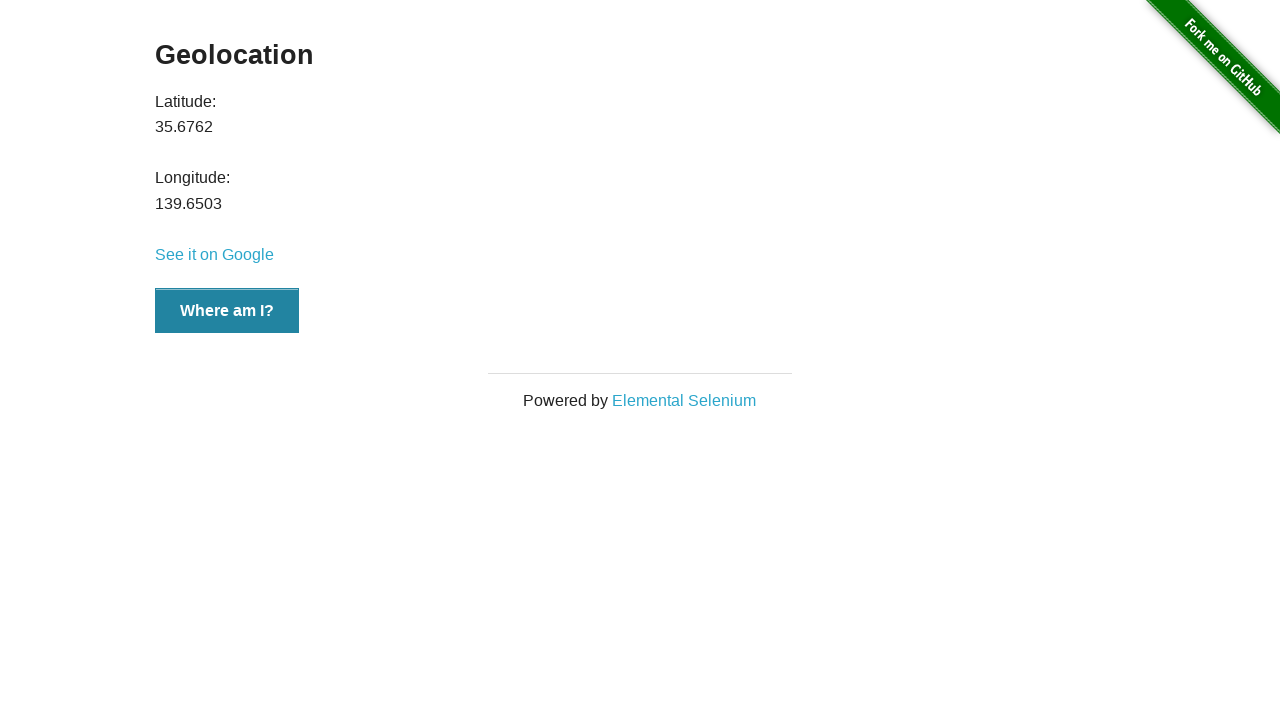

Retrieved Tokyo latitude: 35.6762
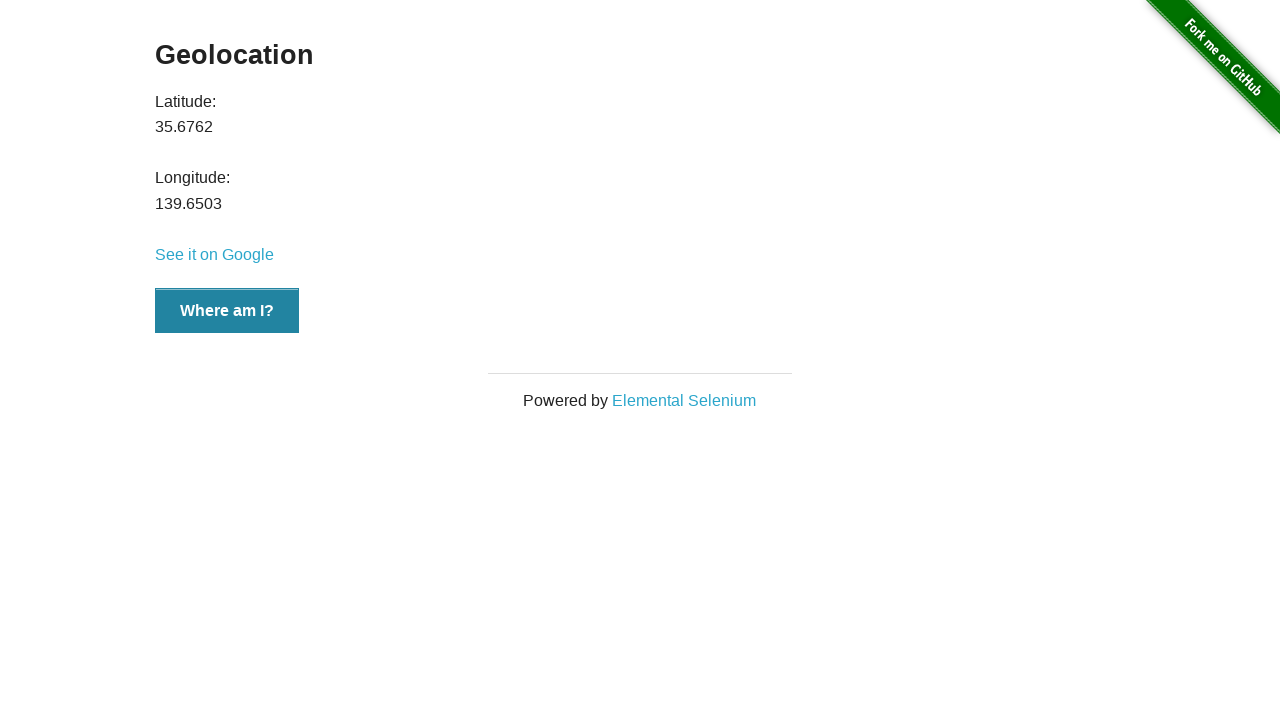

Retrieved Tokyo longitude: 139.6503
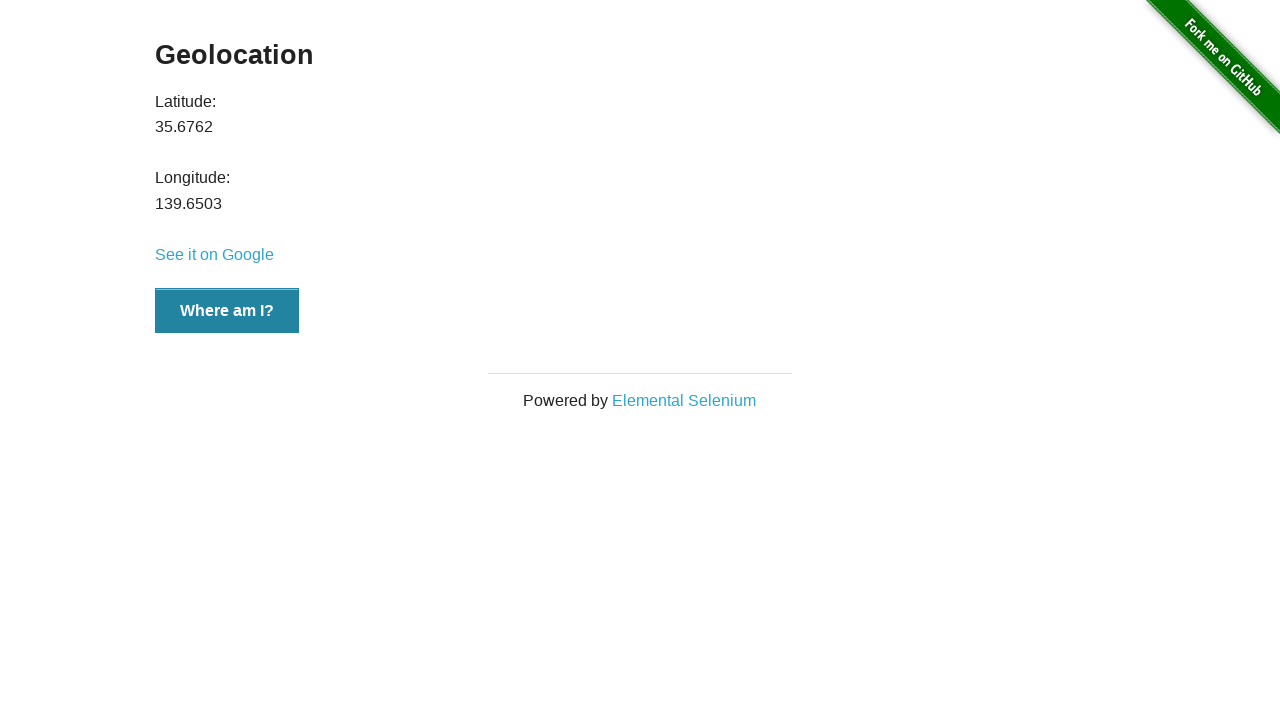

Verified that latitude values are different between Paris and Tokyo
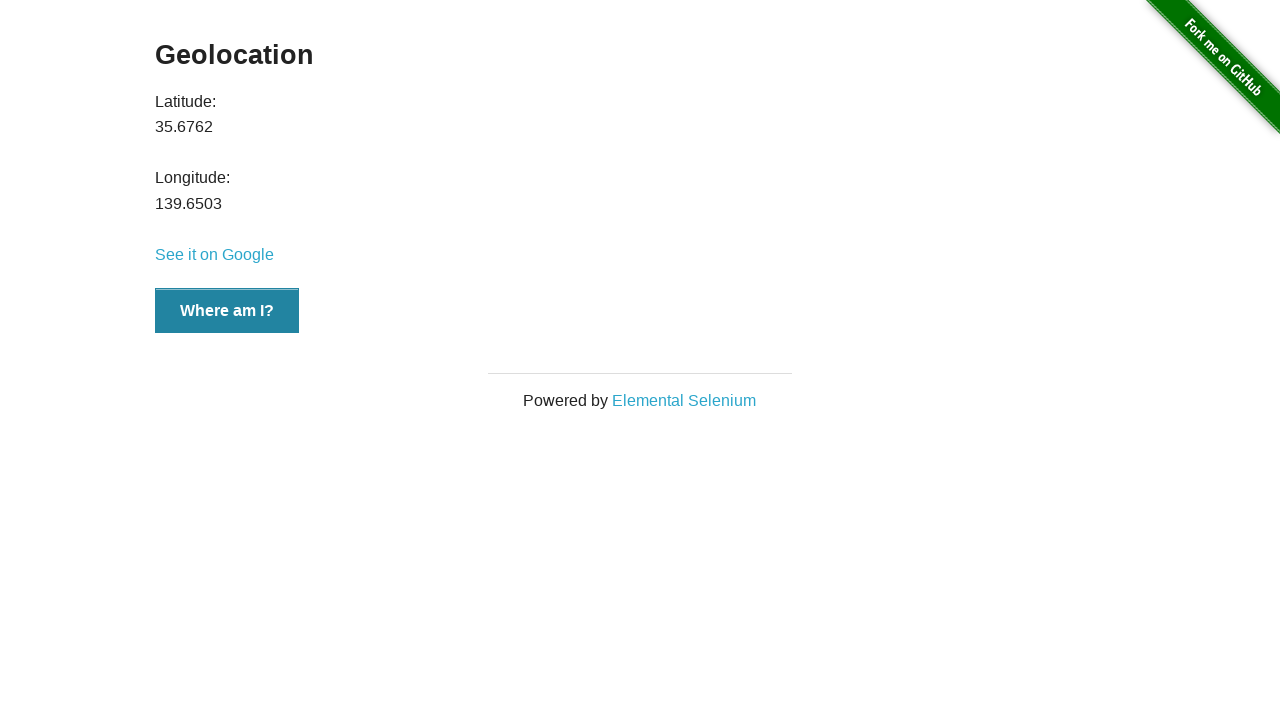

Verified that longitude values are different between Paris and Tokyo
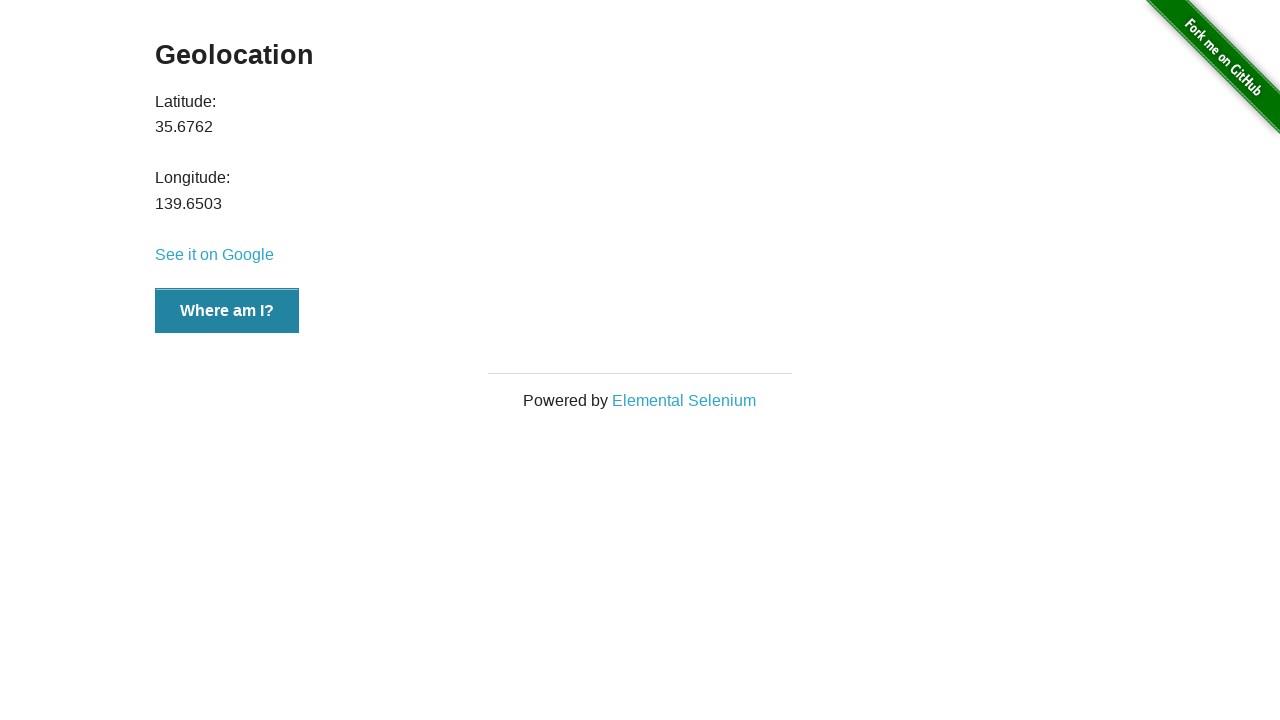

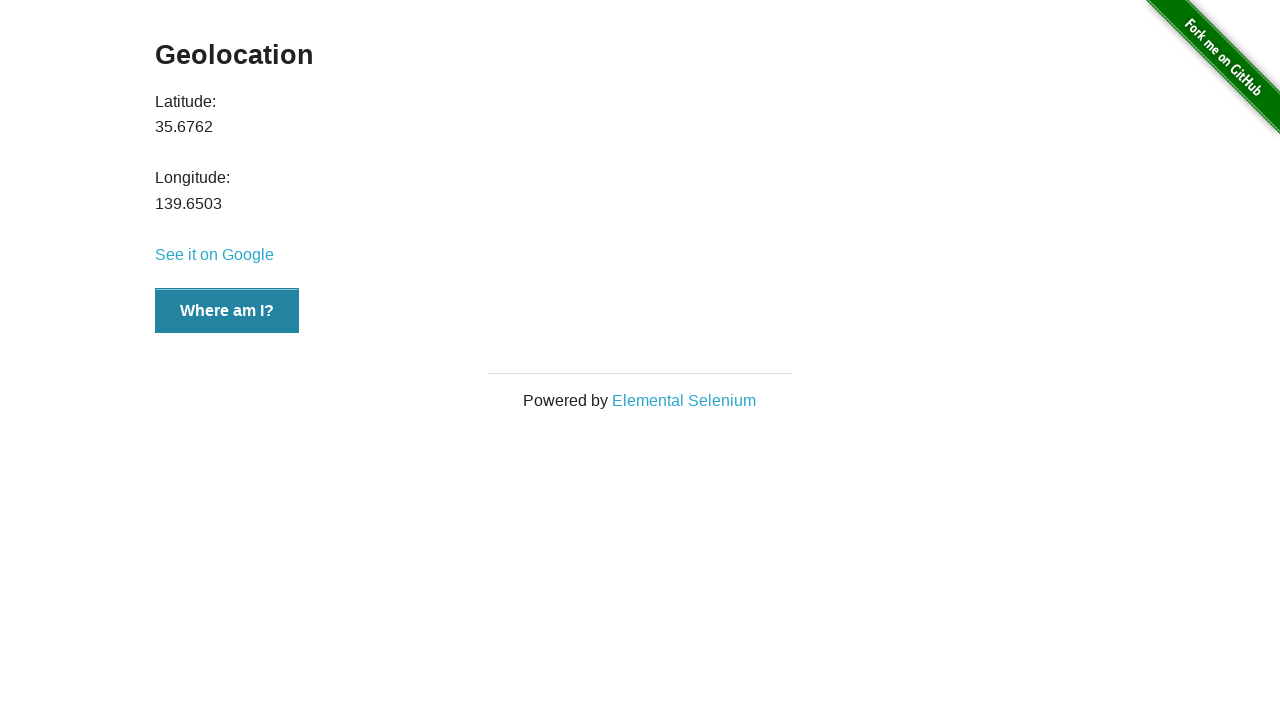